Navigates to the Cards documentation page and verifies the h1 heading is present

Starting URL: https://flowbite-svelte.com/docs/components/card

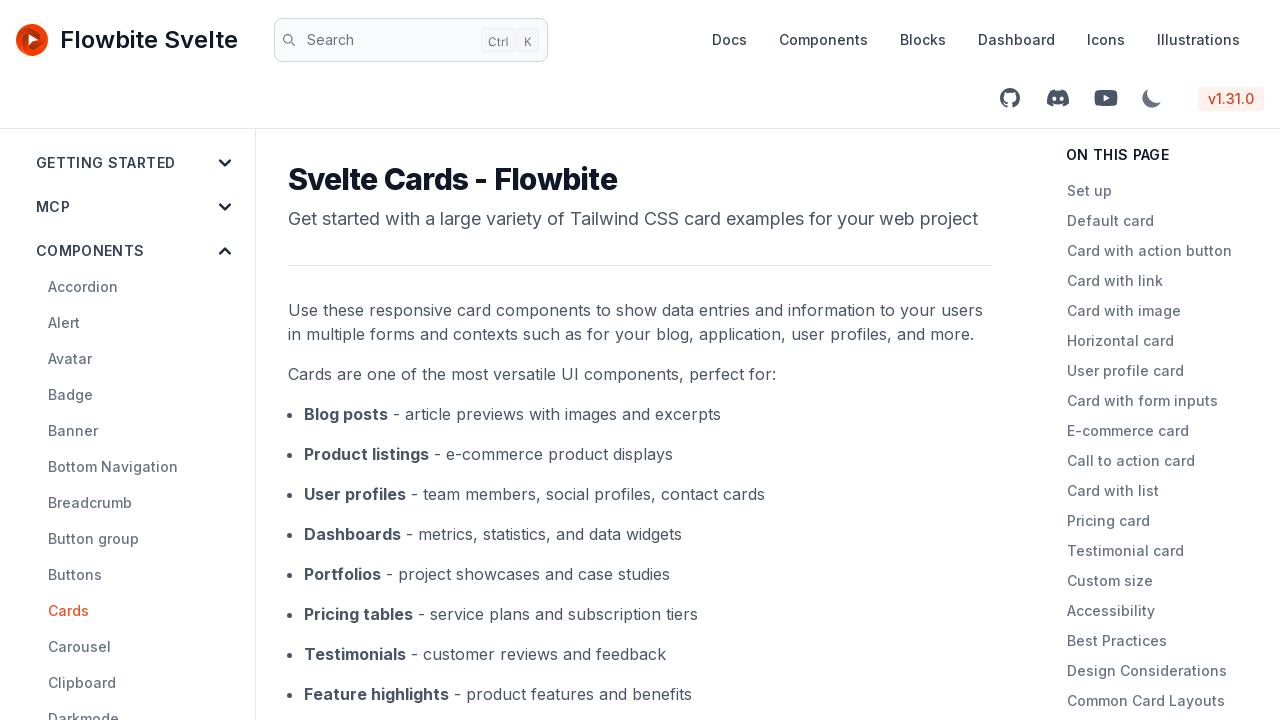

Navigated to the Cards documentation page
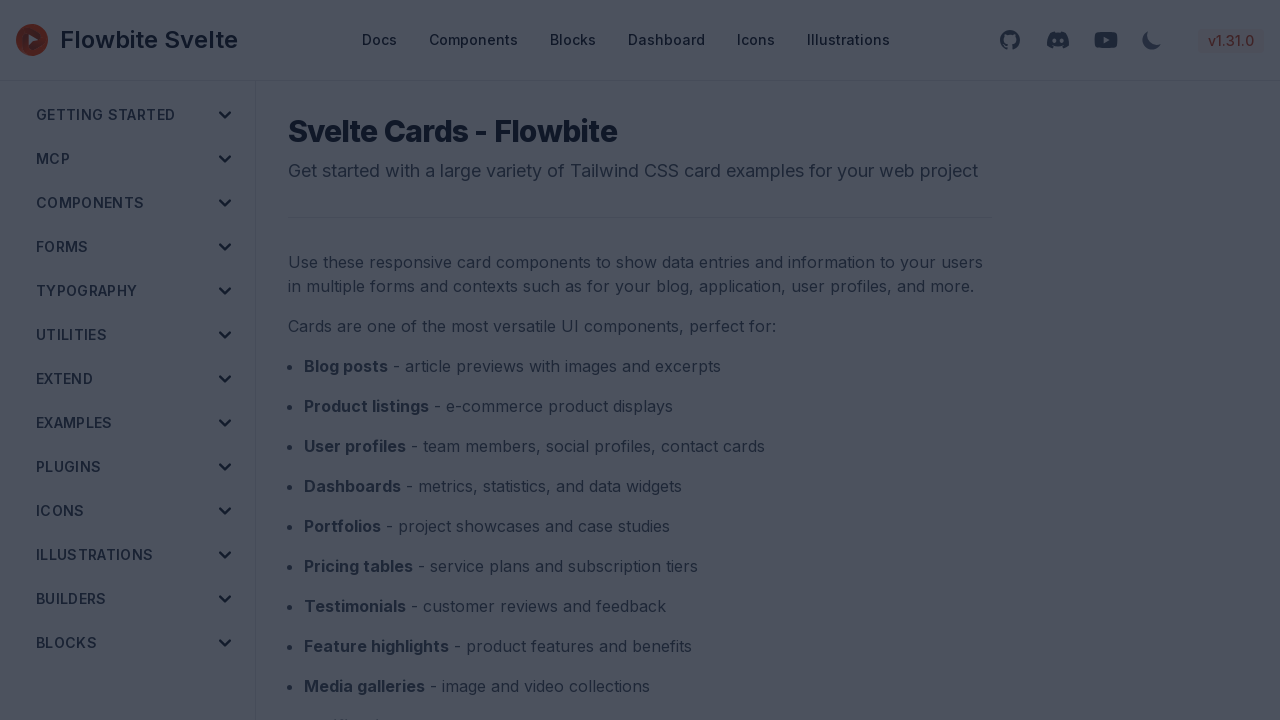

h1 heading loaded on the page
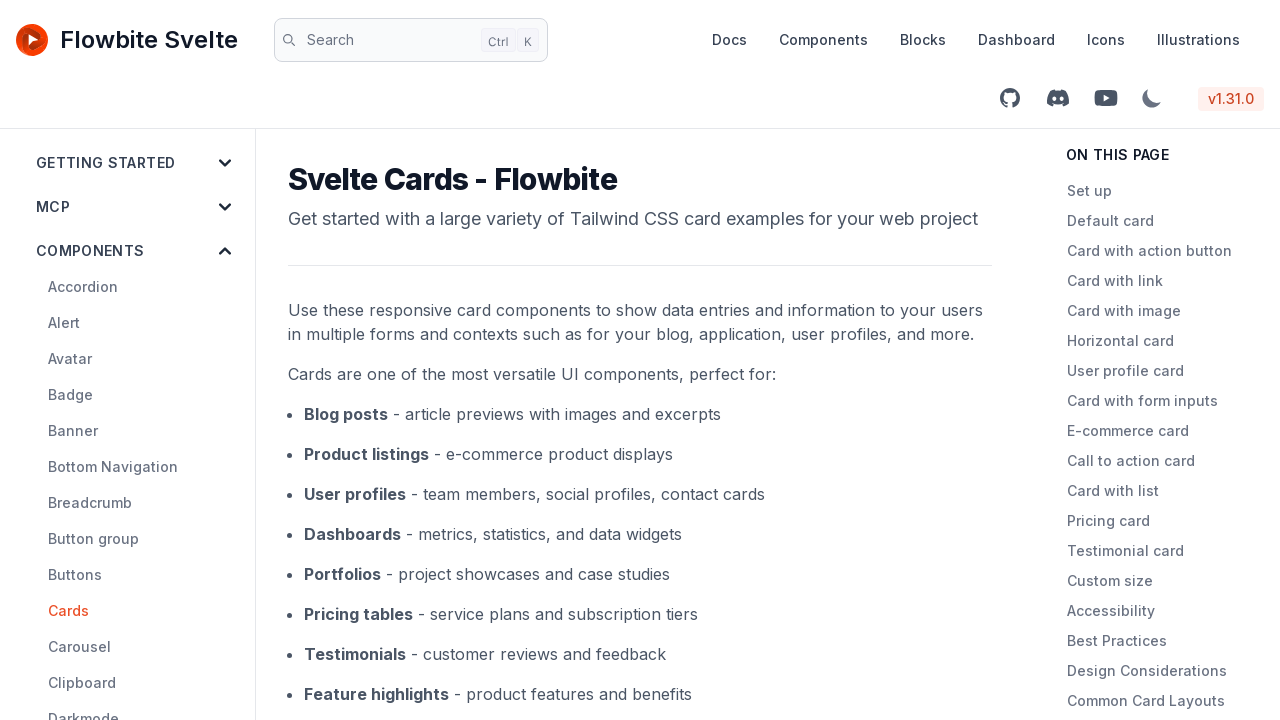

Verified h1 heading is present on the Cards page
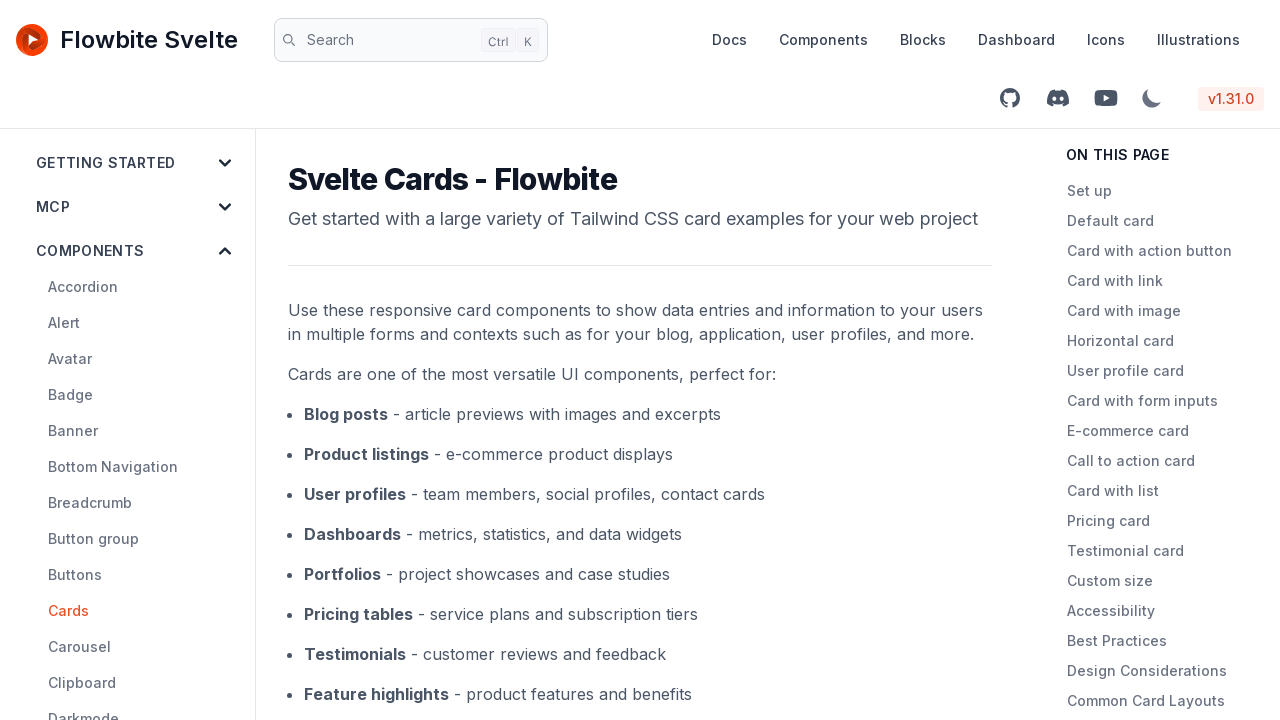

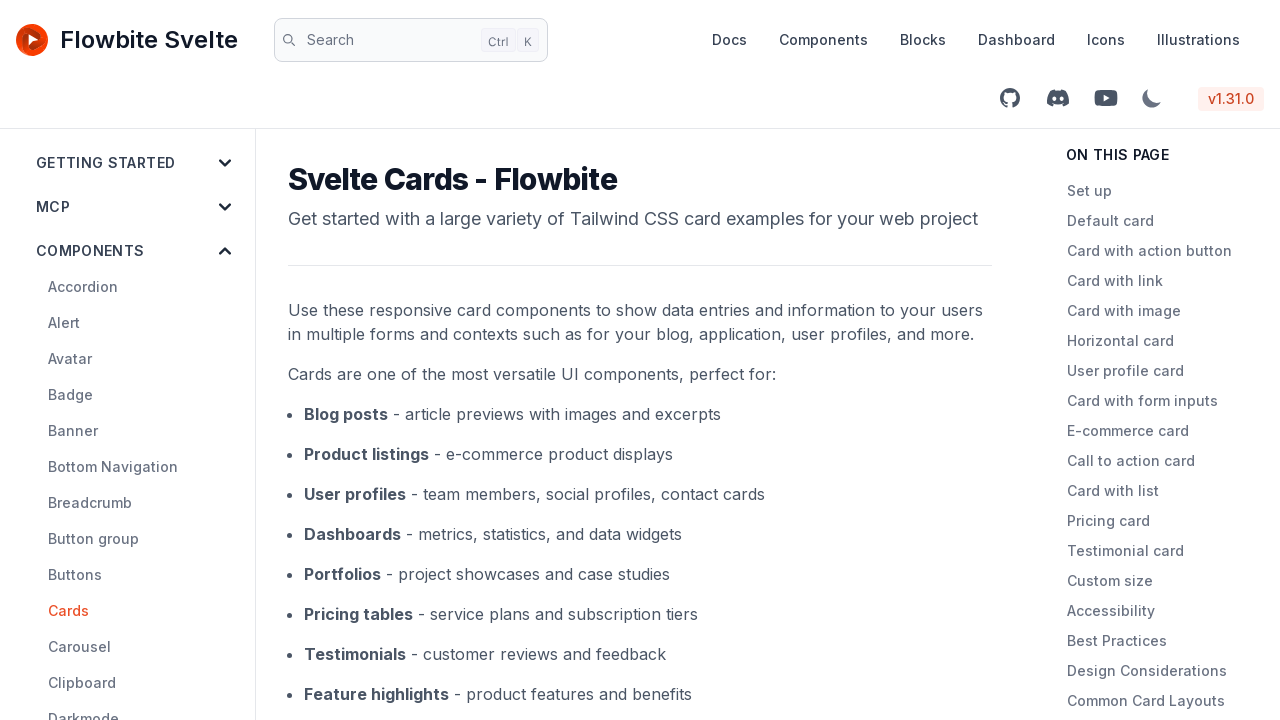